Tests checkboxes functionality by clicking on the Checkboxes link and verifying checkbox states

Starting URL: https://the-internet.herokuapp.com/

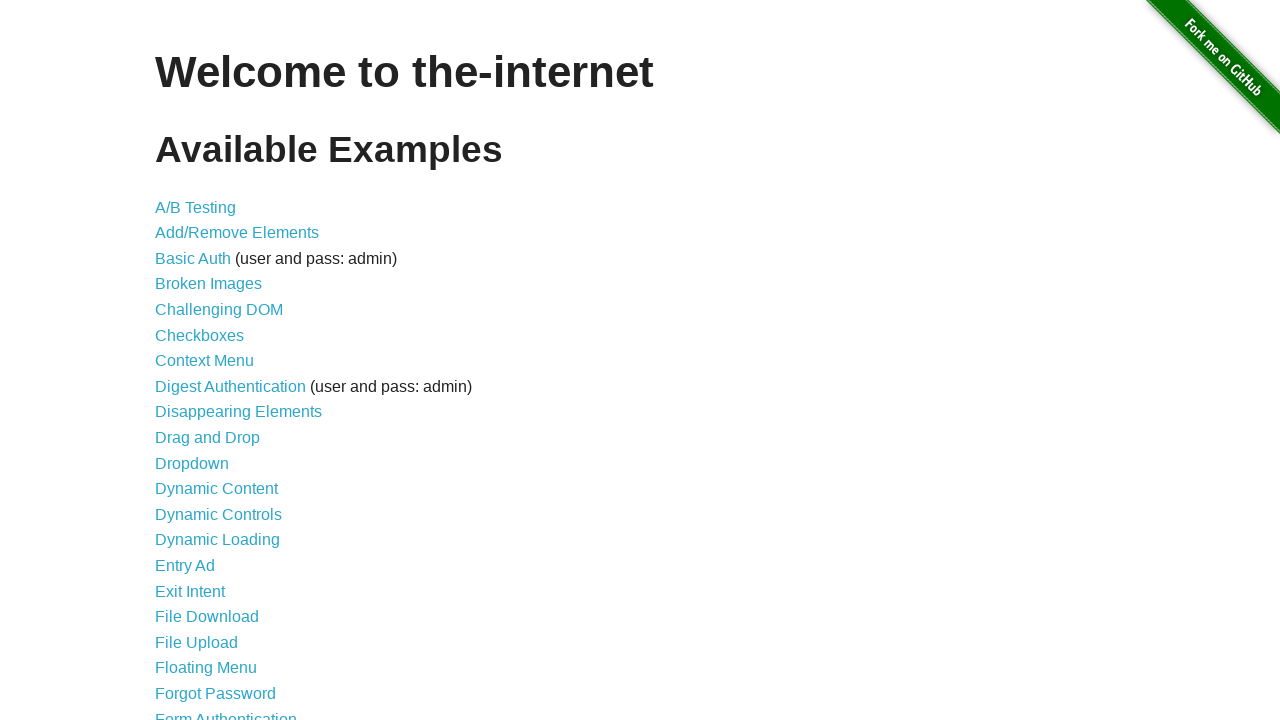

Clicked on Checkboxes link at (200, 335) on text=Checkboxes
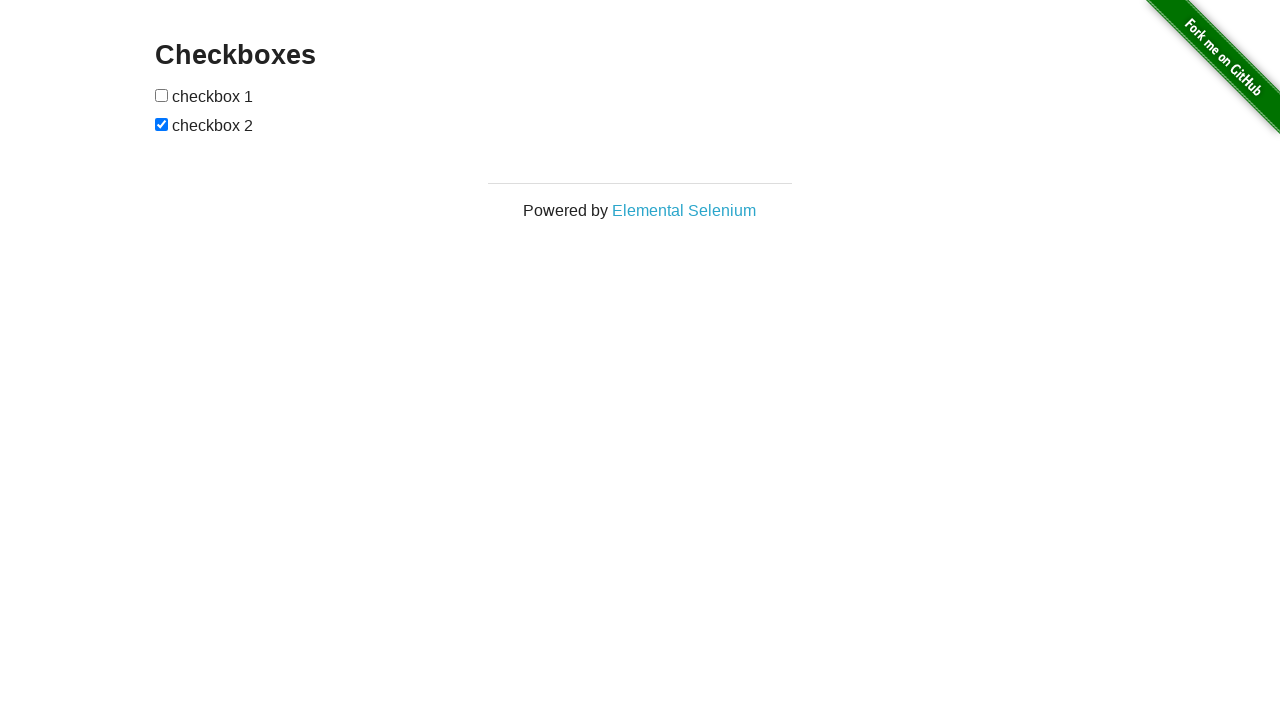

Checkboxes loaded and are visible
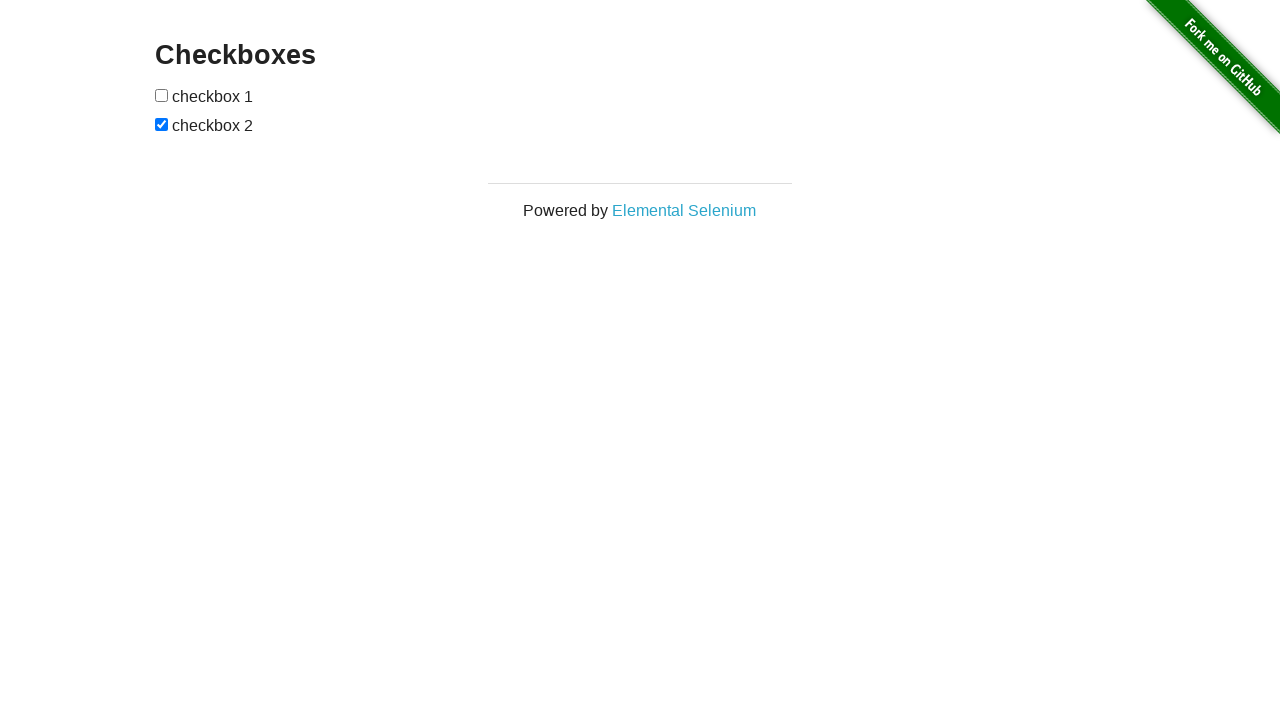

Navigated back to home page
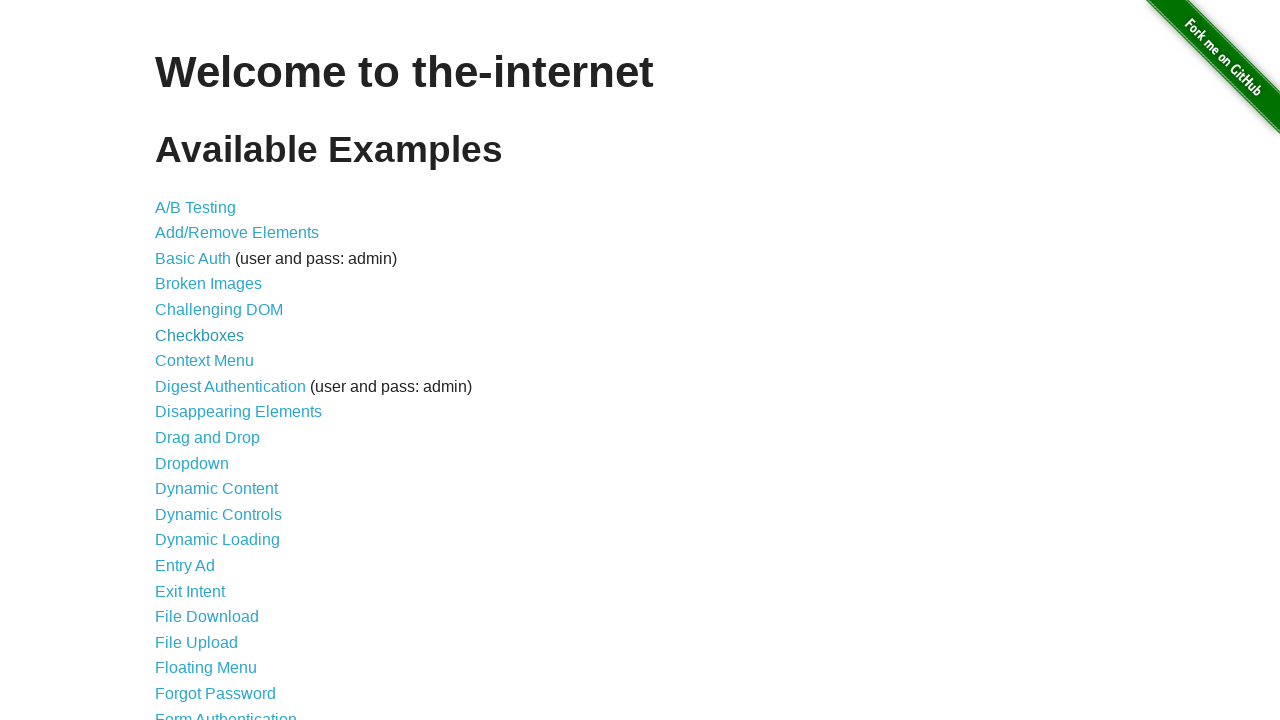

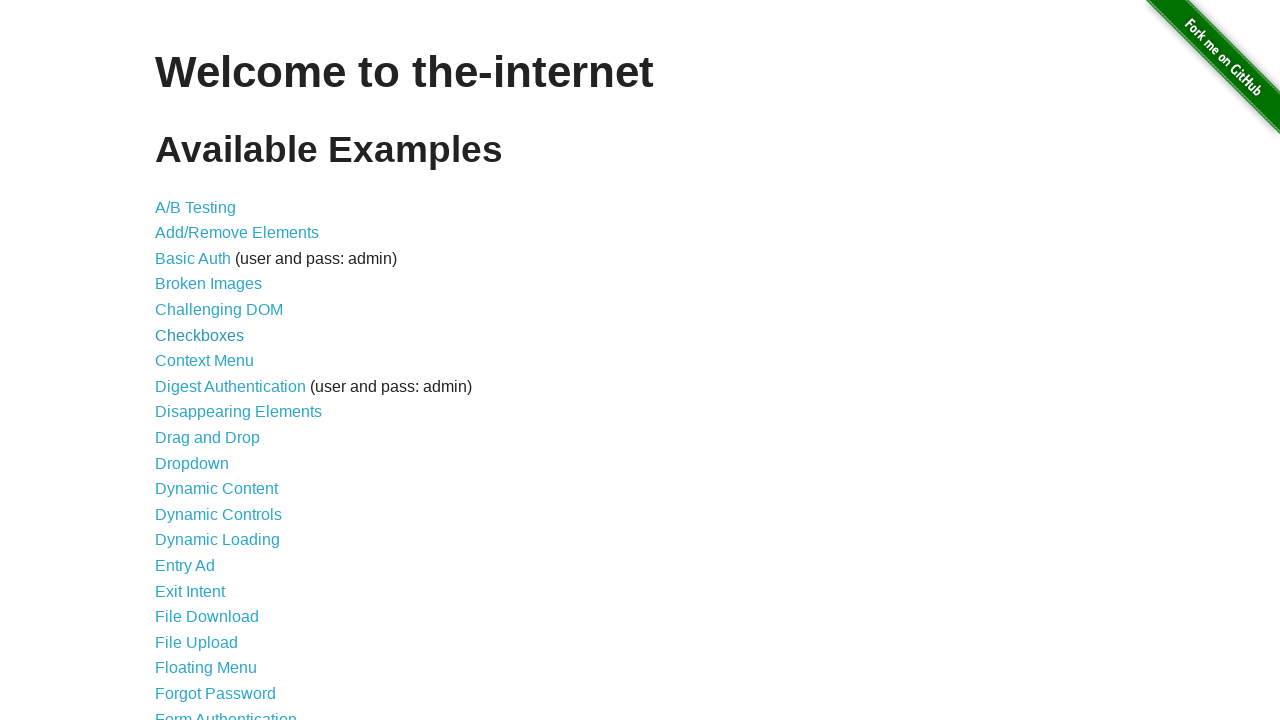